Tests various checkbox and toggle interactions on a practice page including basic checkbox, ajax checkbox, tri-state checkbox, toggle switch, and multi-select dropdown functionality

Starting URL: https://leafground.com/checkbox.xhtml

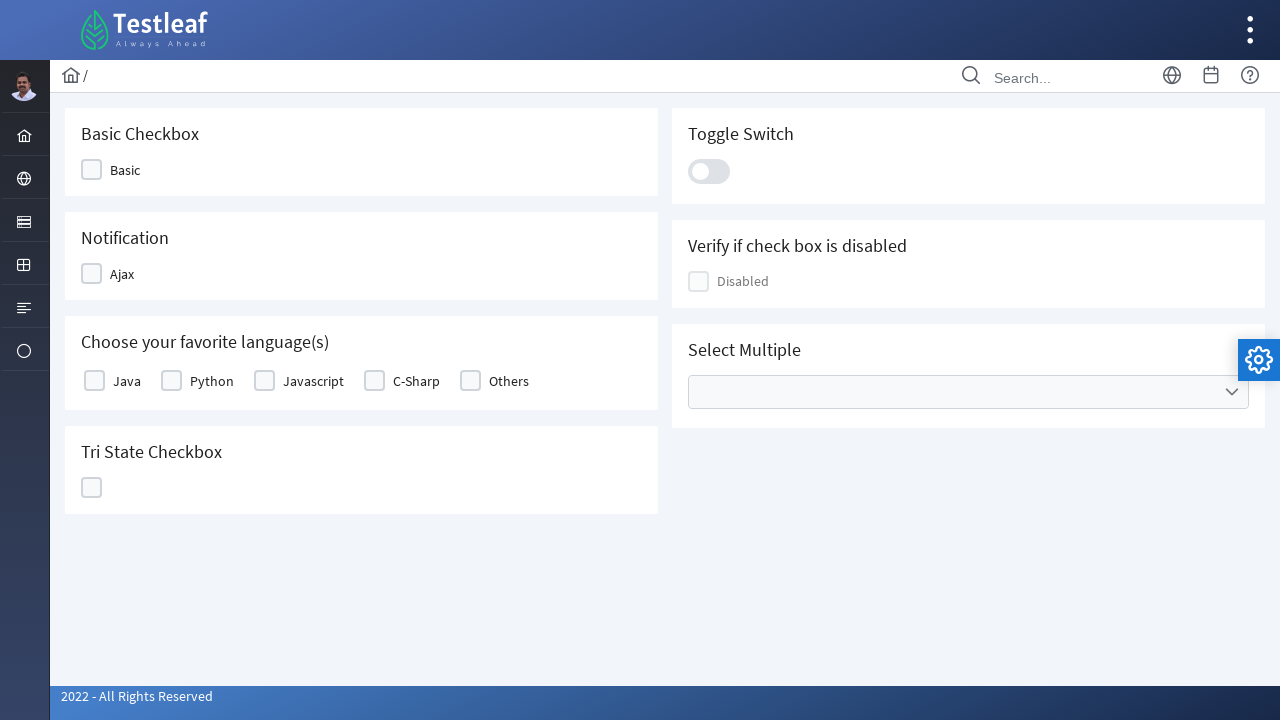

Clicked on Basic Checkbox at (125, 170) on xpath=//span[text()='Basic']
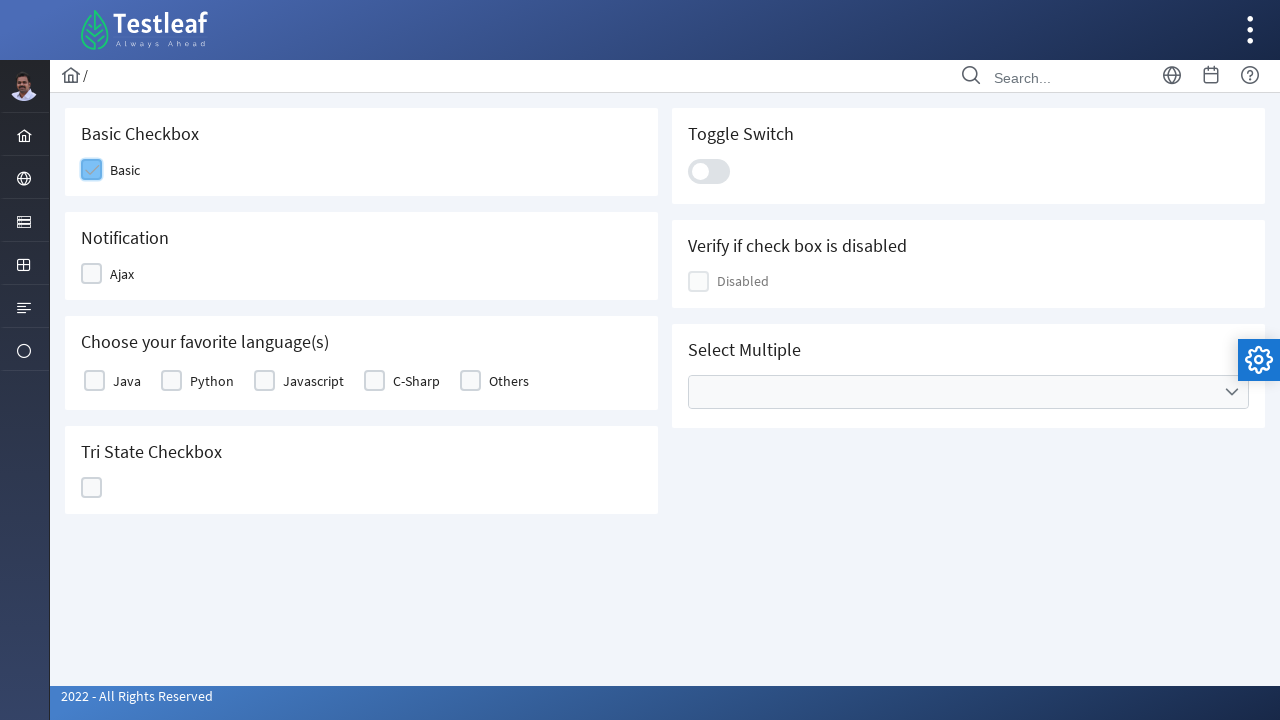

Clicked on Ajax Checkbox at (122, 274) on xpath=//span[text()='Ajax']
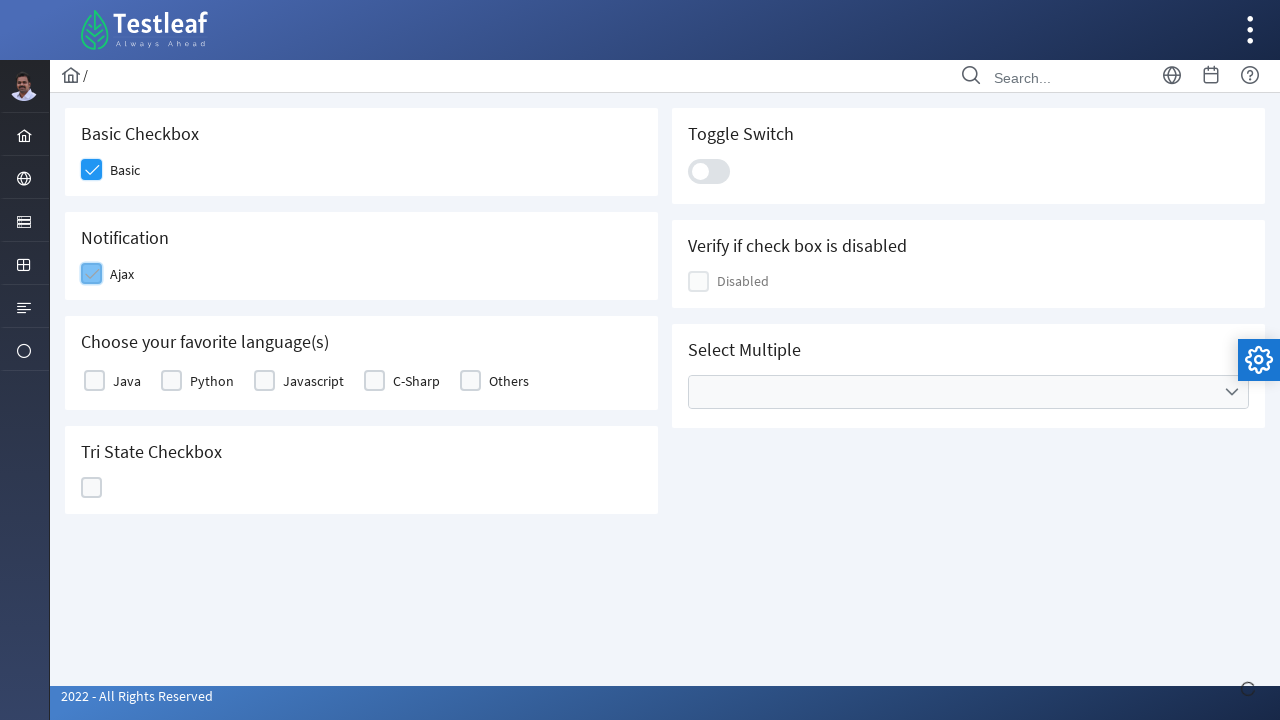

Notification message appeared for Ajax checkbox
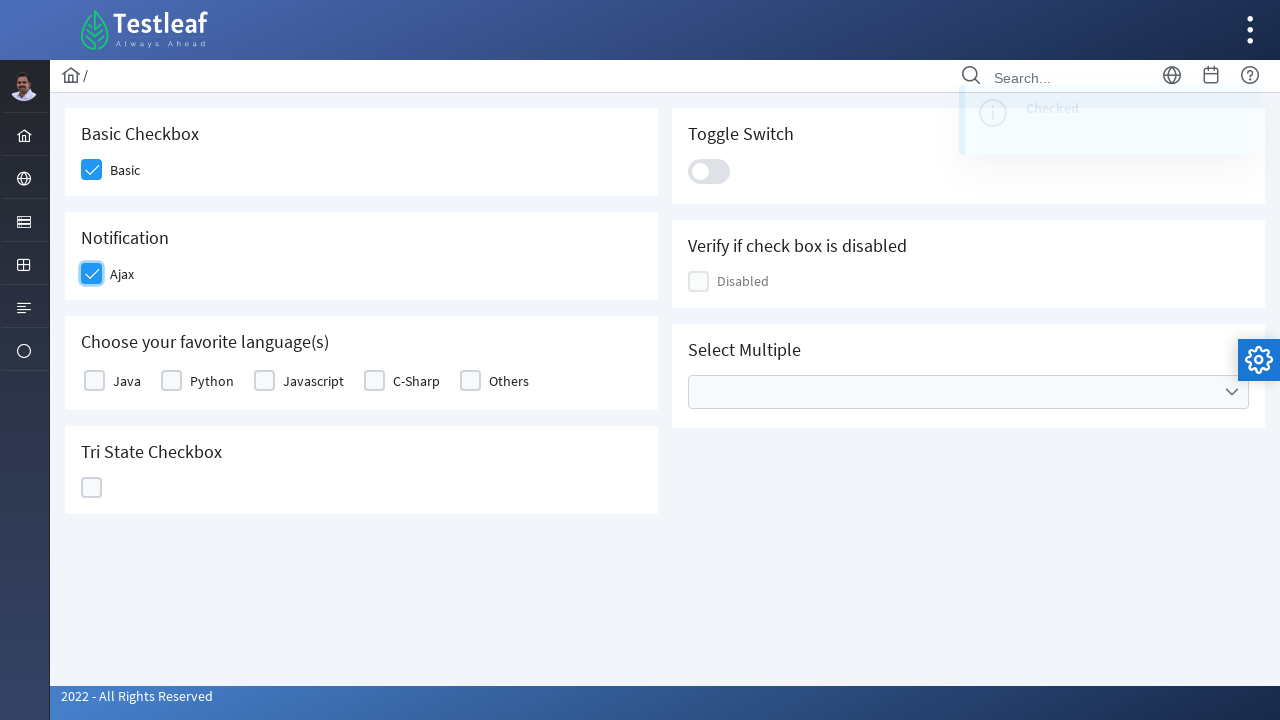

Selected Java as favorite language at (127, 381) on xpath=//label[text()='Java']
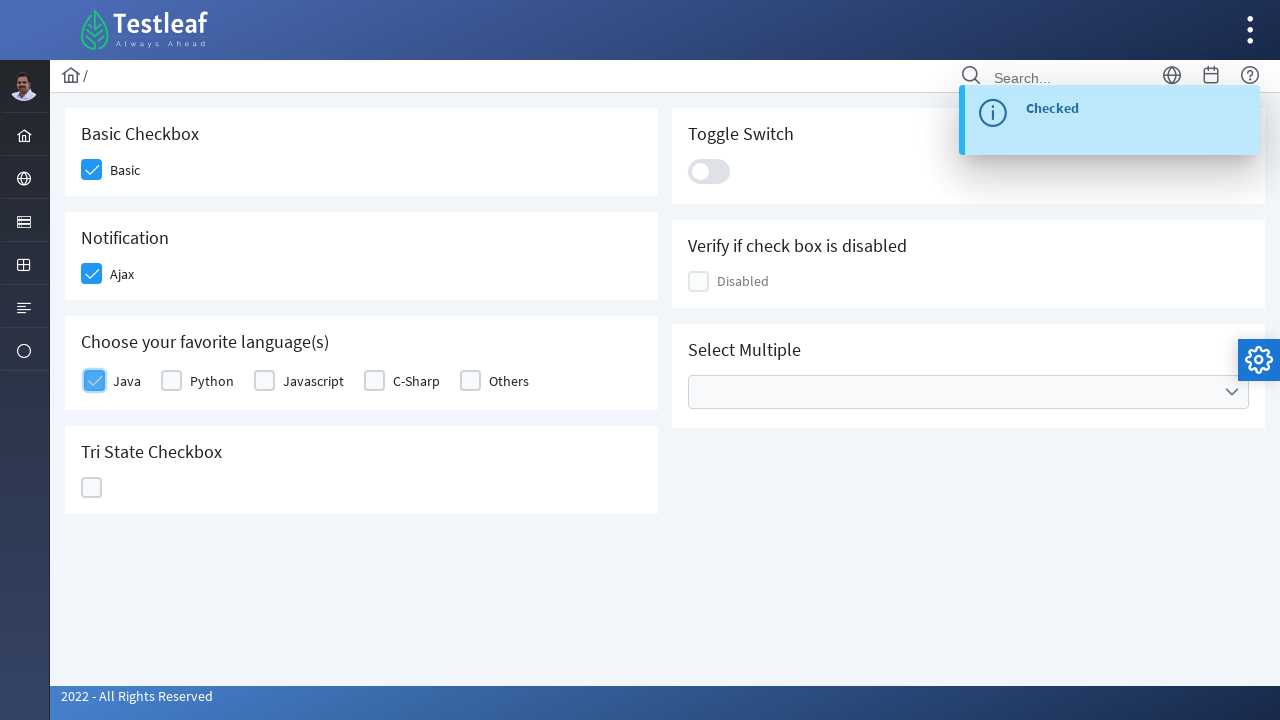

Clicked on Tri-State Checkbox at (92, 488) on xpath=//div[@id='j_idt87:ajaxTriState']
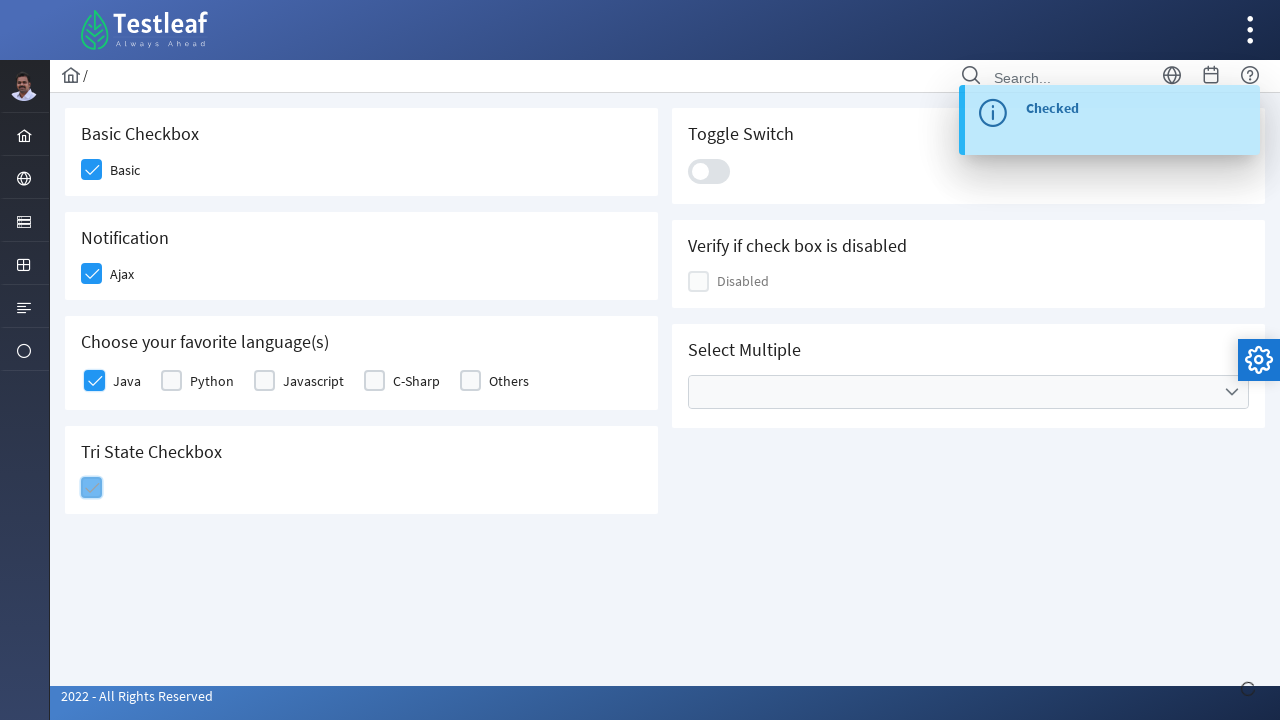

Tri-state state change confirmation message appeared
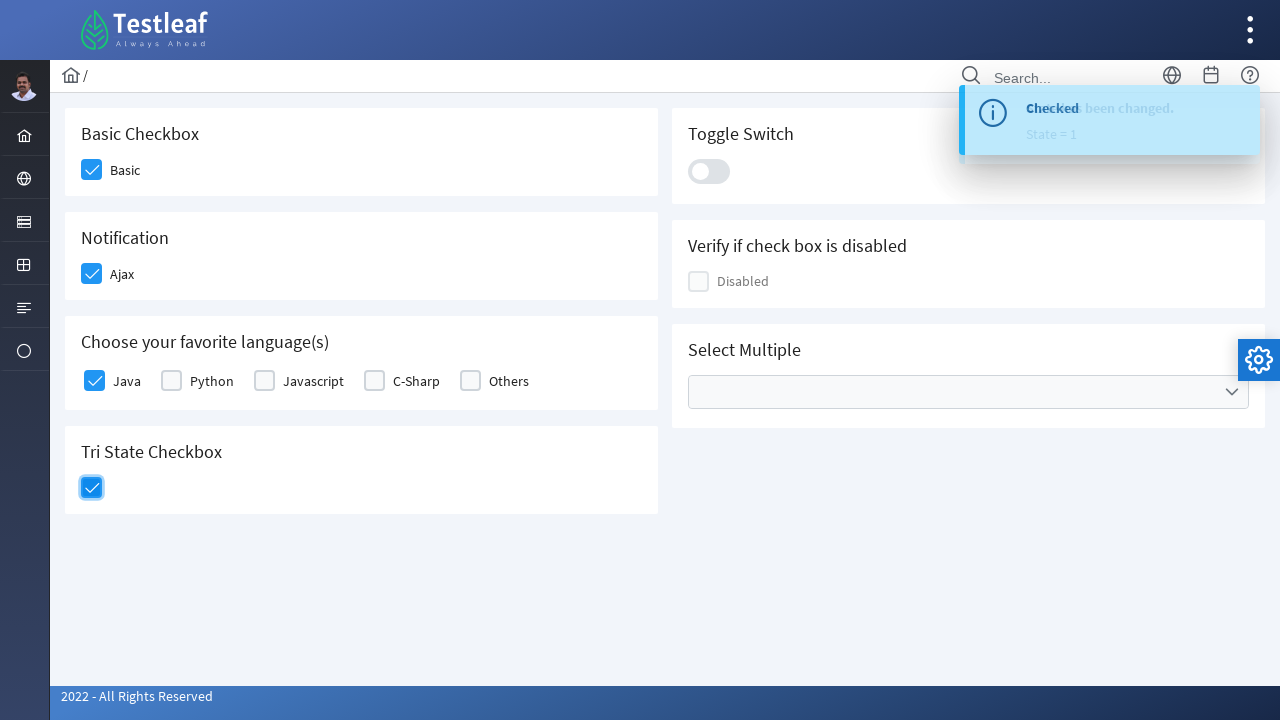

Clicked on Toggle Switch at (709, 171) on .ui-toggleswitch-slider
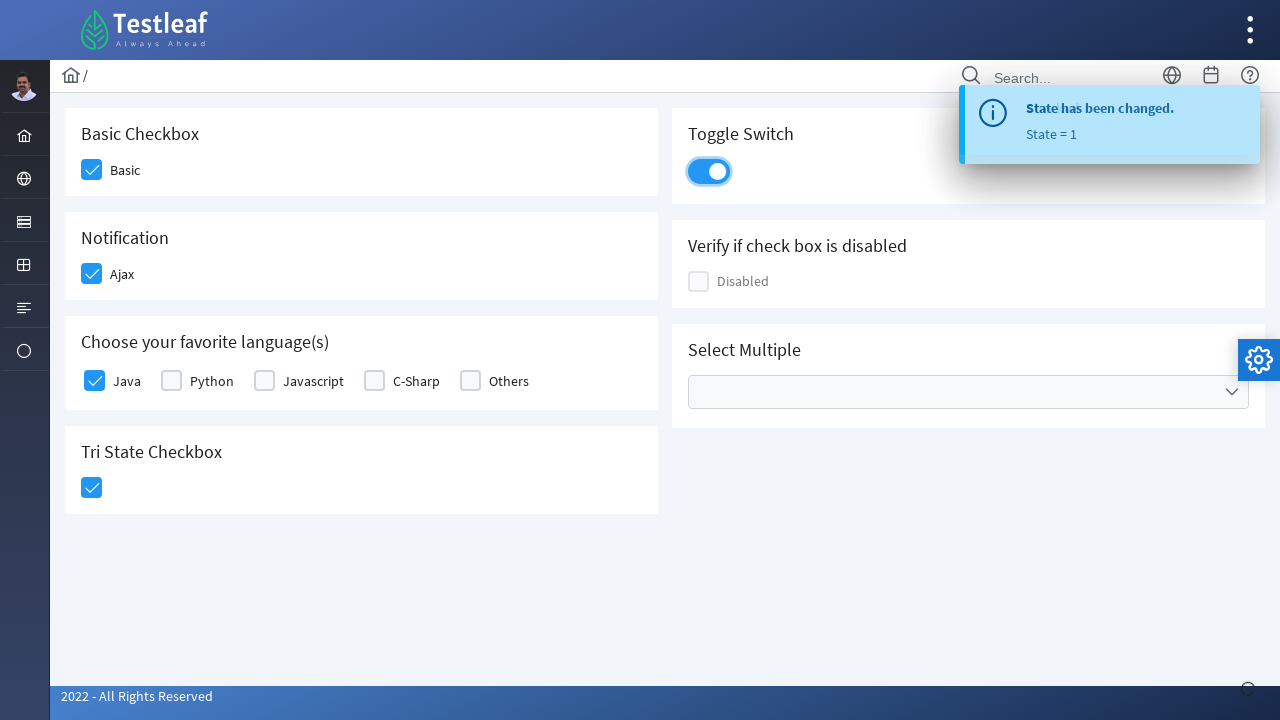

Notification message appeared for Toggle Switch
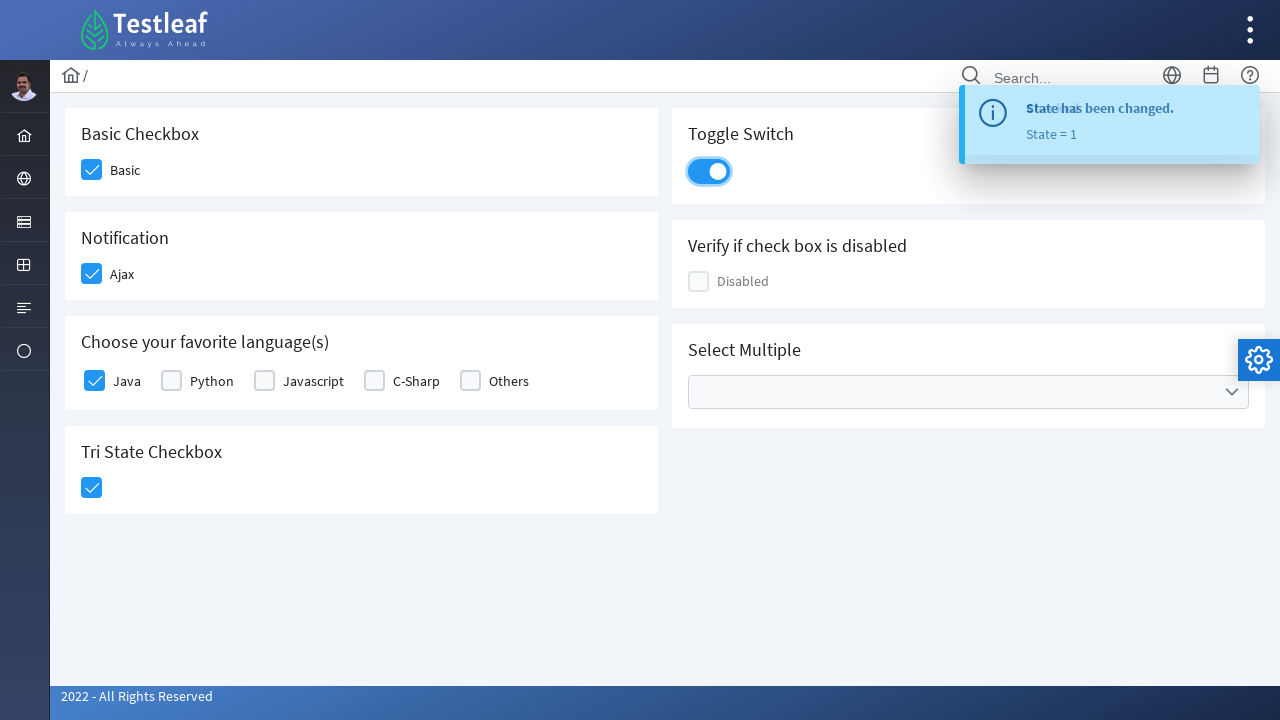

Opened multi-select dropdown at (1232, 392) on xpath=//span[@class='ui-icon ui-icon-triangle-1-s']
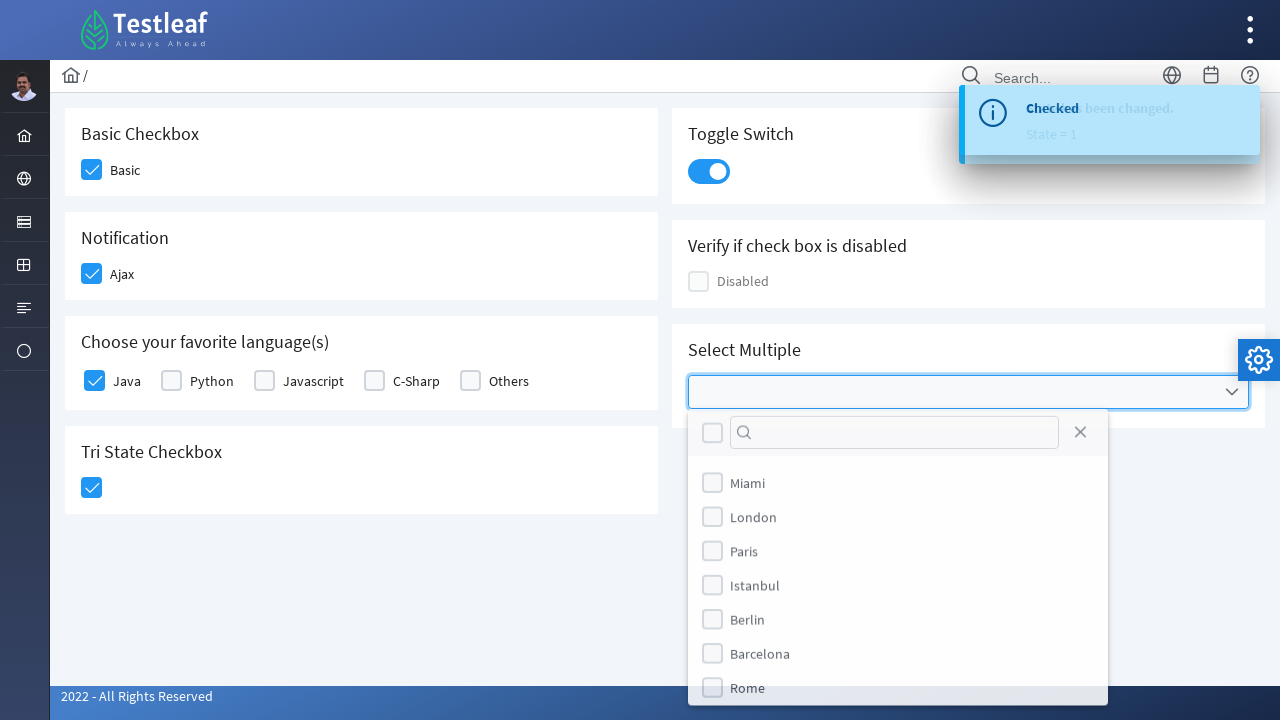

Searched for Amsterdam in the dropdown on //input[contains(@class,'ui-inputfield ui-inputtext')]
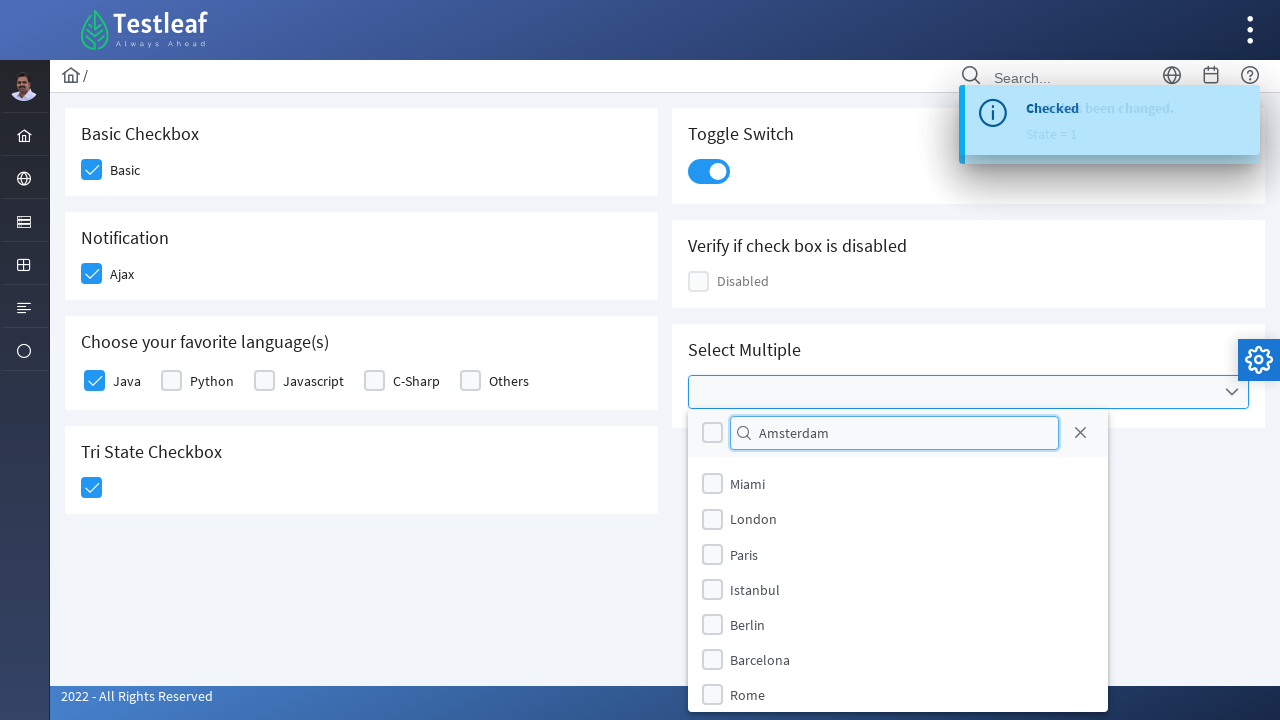

Waited for dropdown options to load
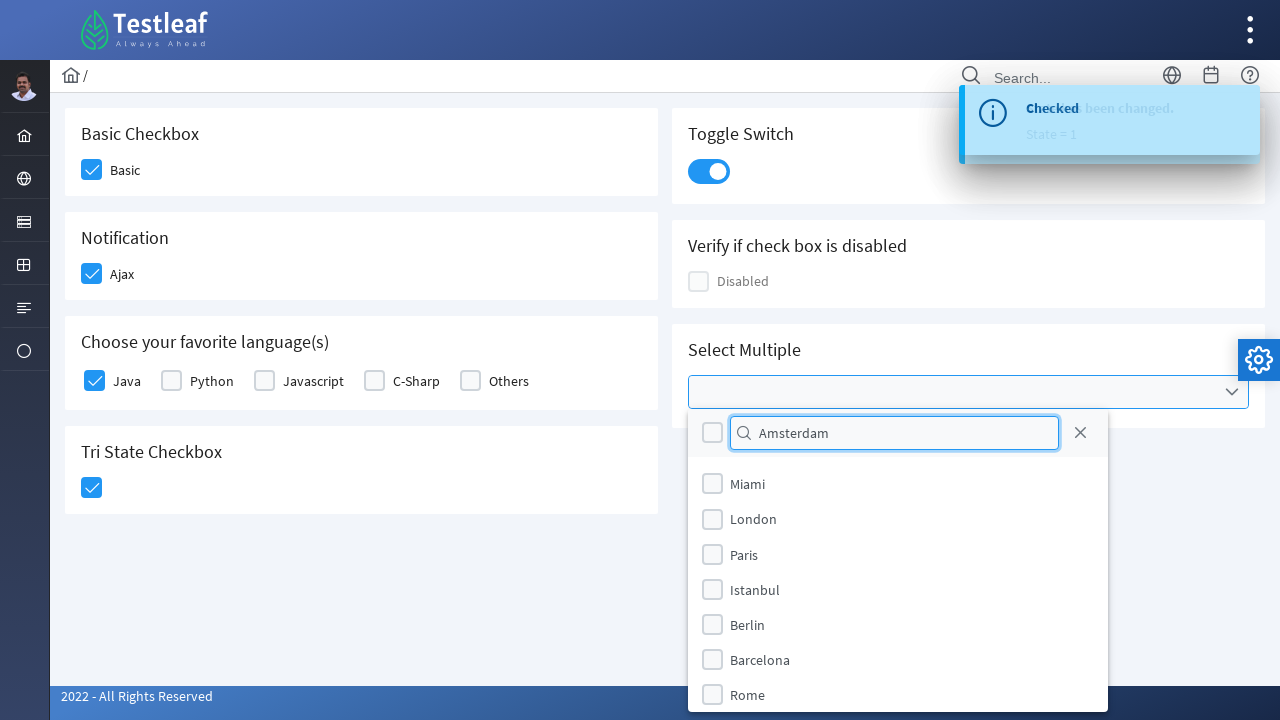

Selected Amsterdam from the dropdown list at (712, 686) on xpath=//div[@id='j_idt87:multiple_panel']/div[2]/ul[1]/li[9]/div[1]/div[2]
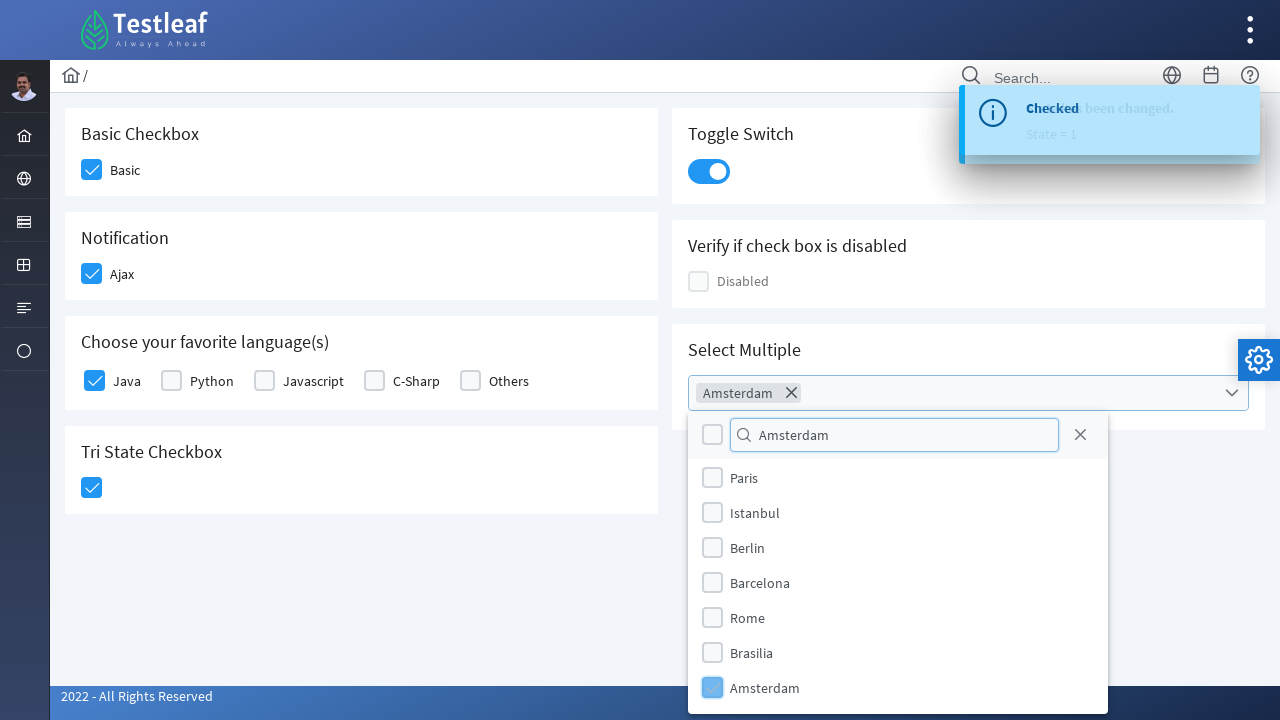

Waited before closing dropdown
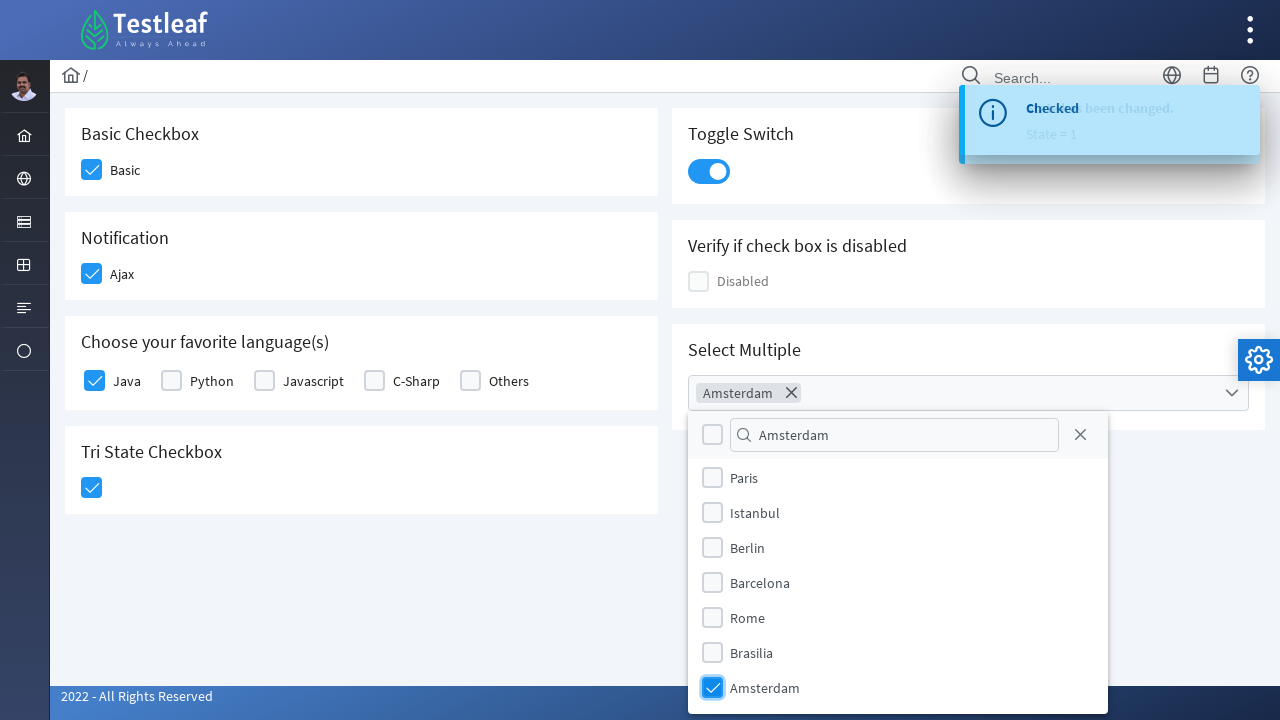

Closed the multi-select dropdown at (1080, 435) on xpath=//span[@class='ui-icon ui-icon-circle-close']
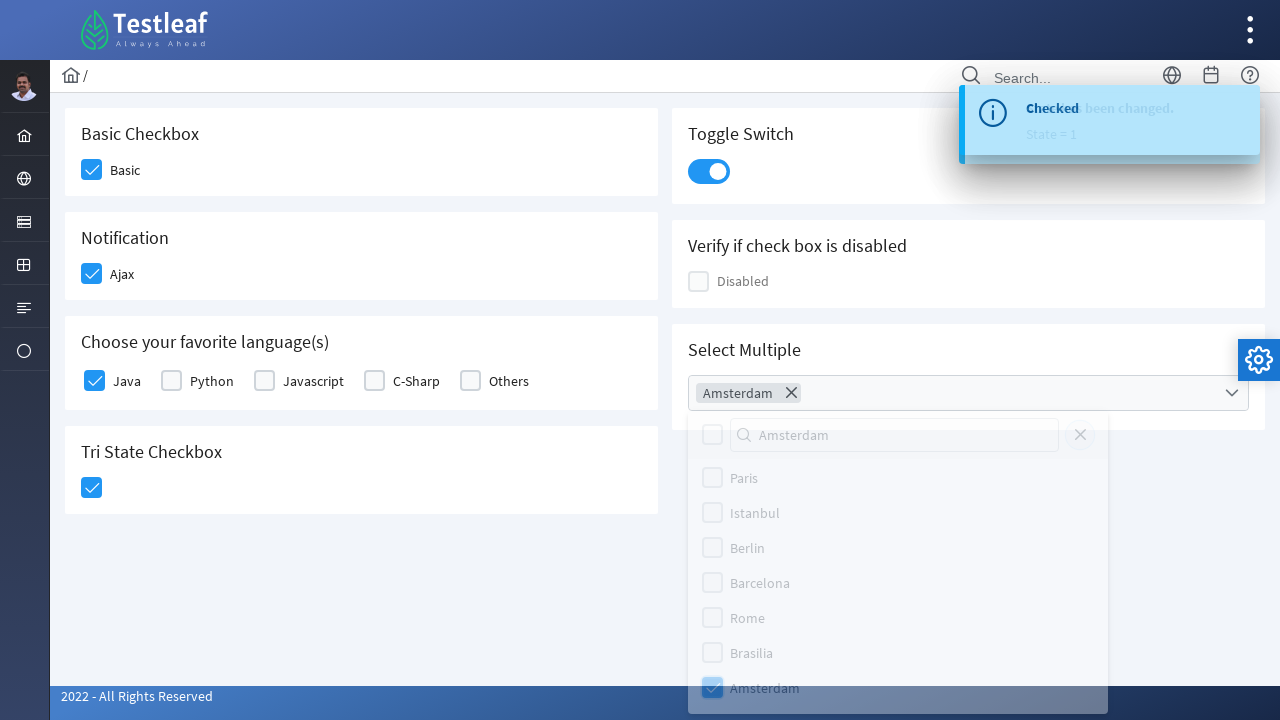

Verified Amsterdam is selected in the dropdown
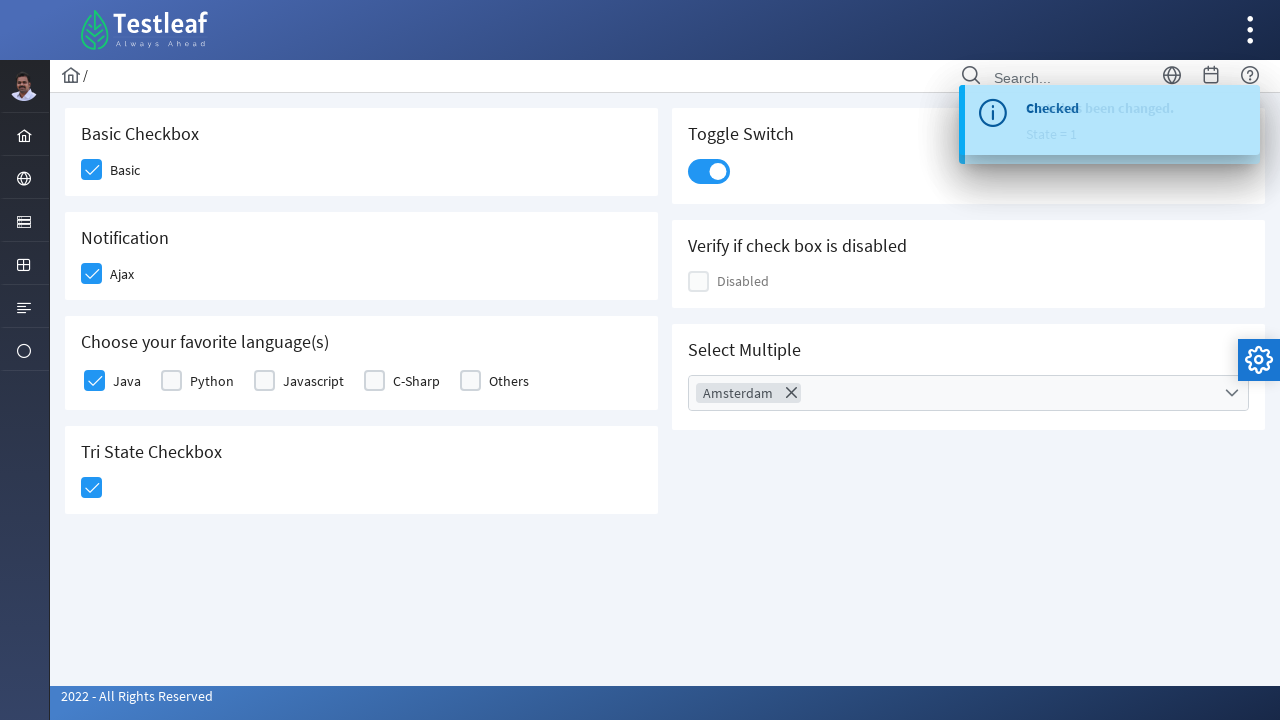

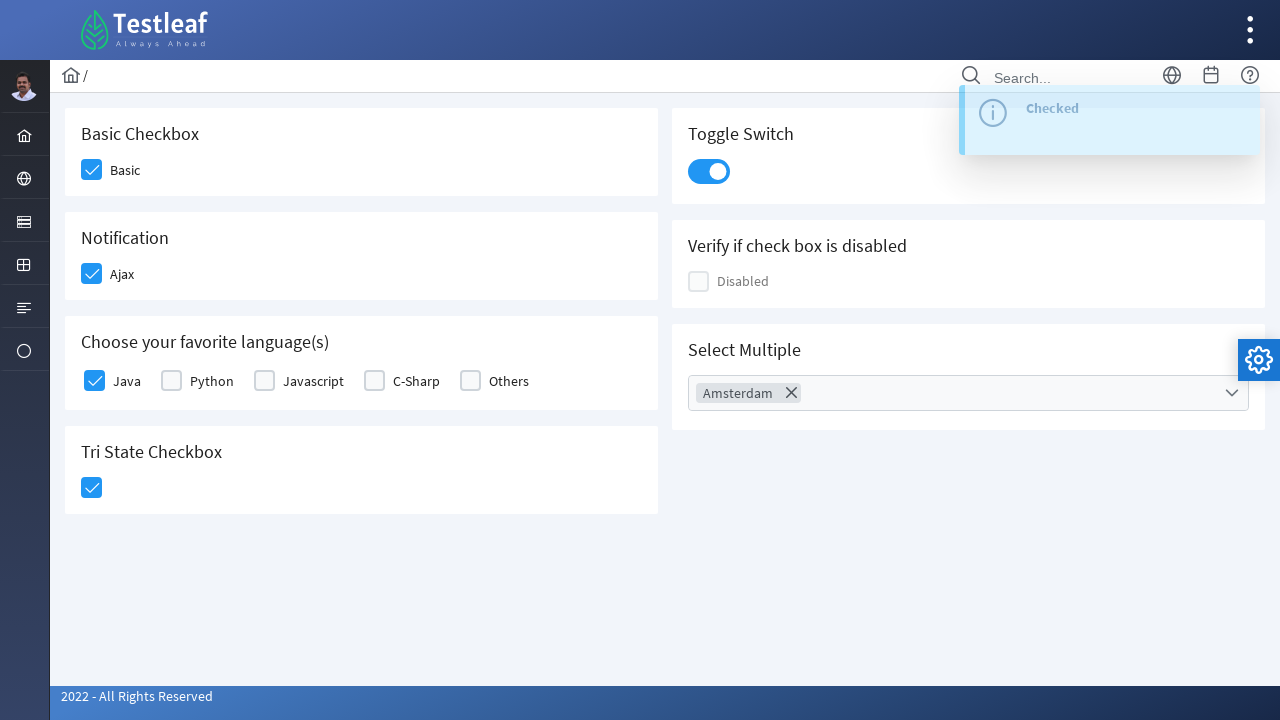